Demonstrates browser automation by navigating to a demo page and clicking on the username input field.

Starting URL: https://opensource-demo.orangehrmlive.com/web/index.php/auth/login

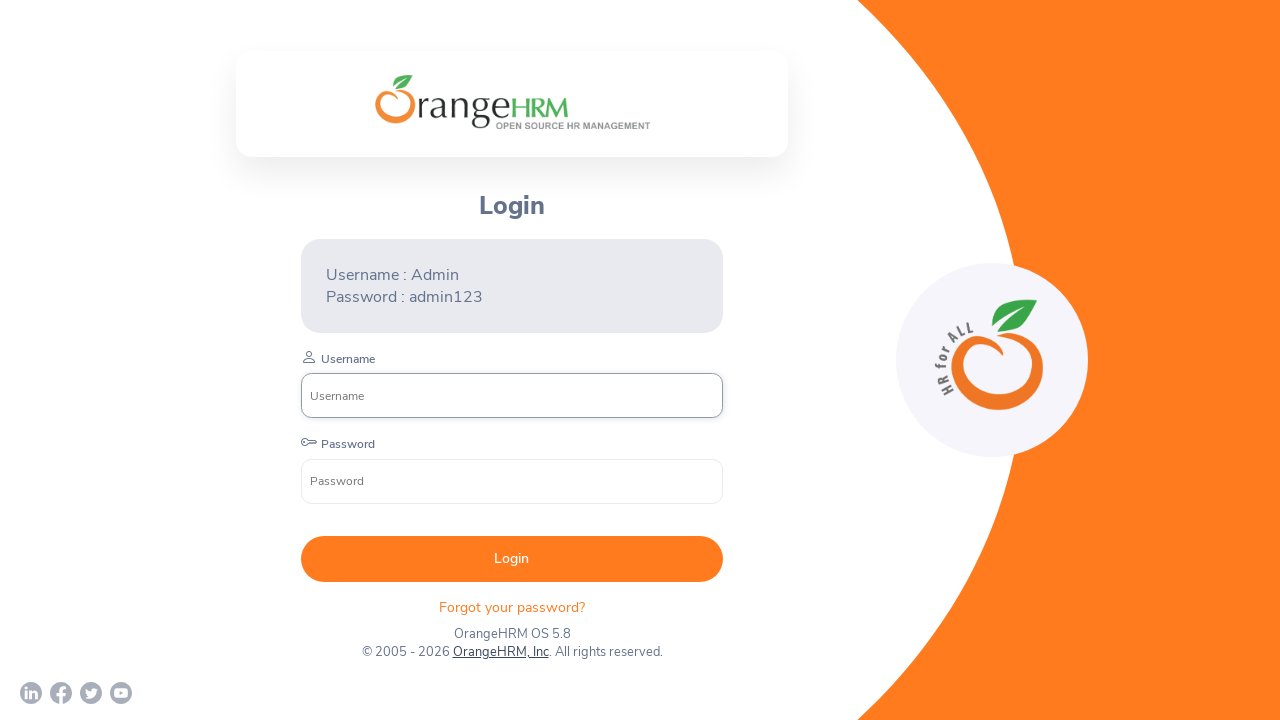

Waited 4 seconds for page to load
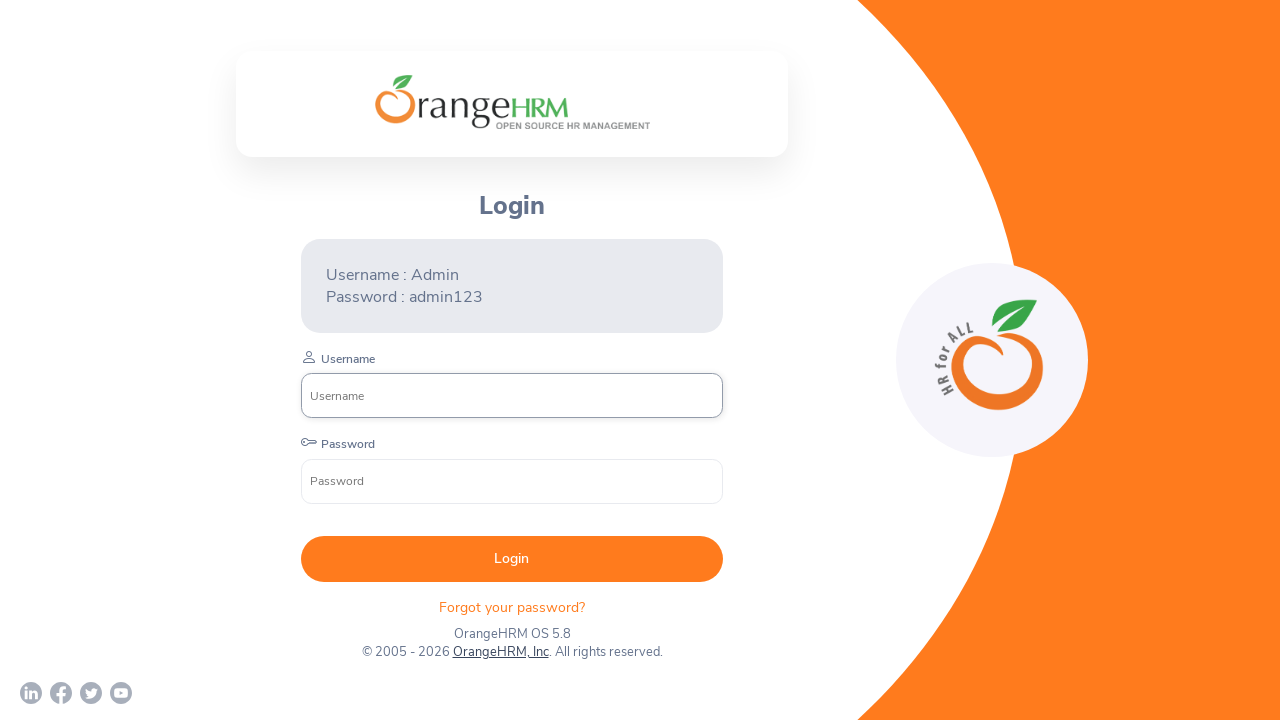

Clicked on the username input field at (512, 396) on input[name='username']
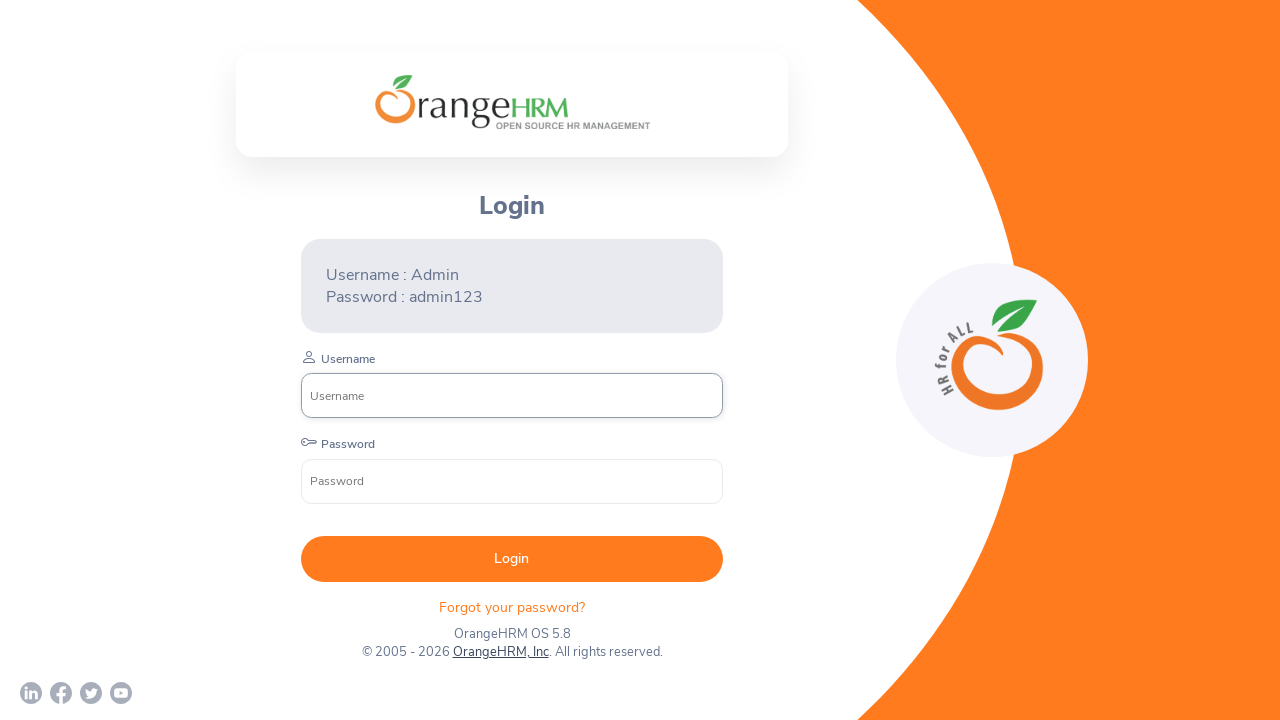

Waited 4 seconds before closing
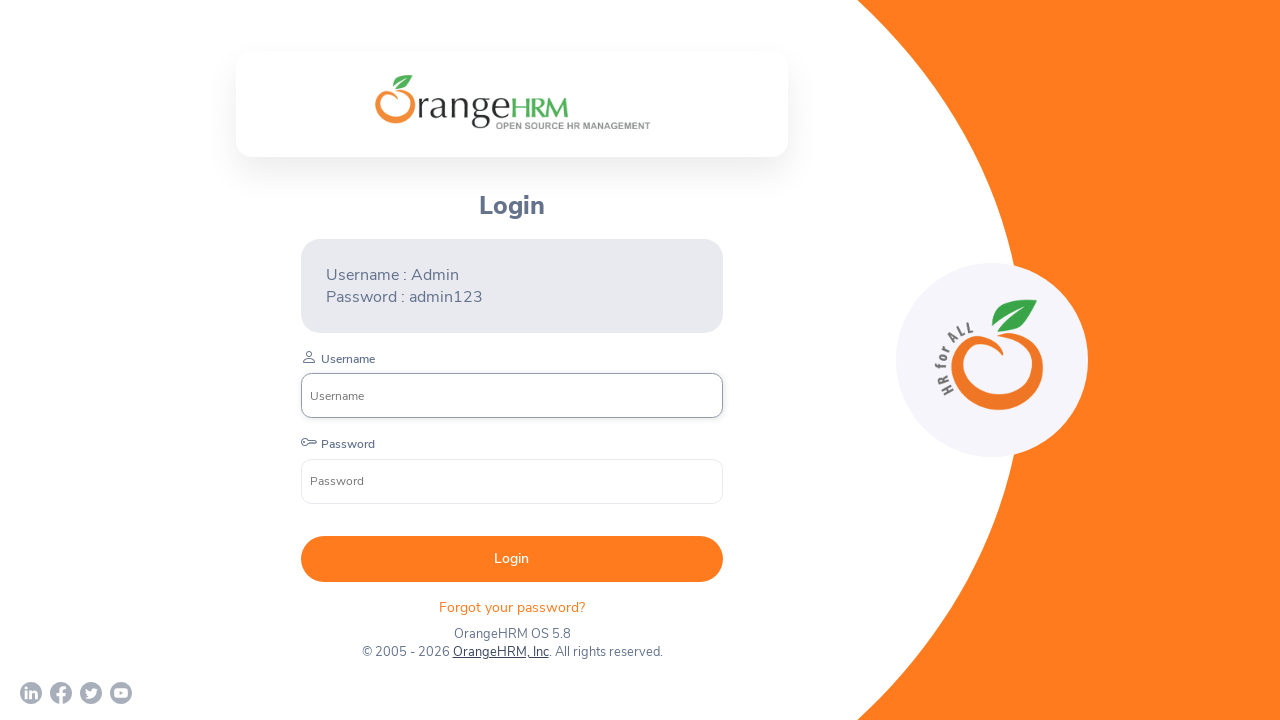

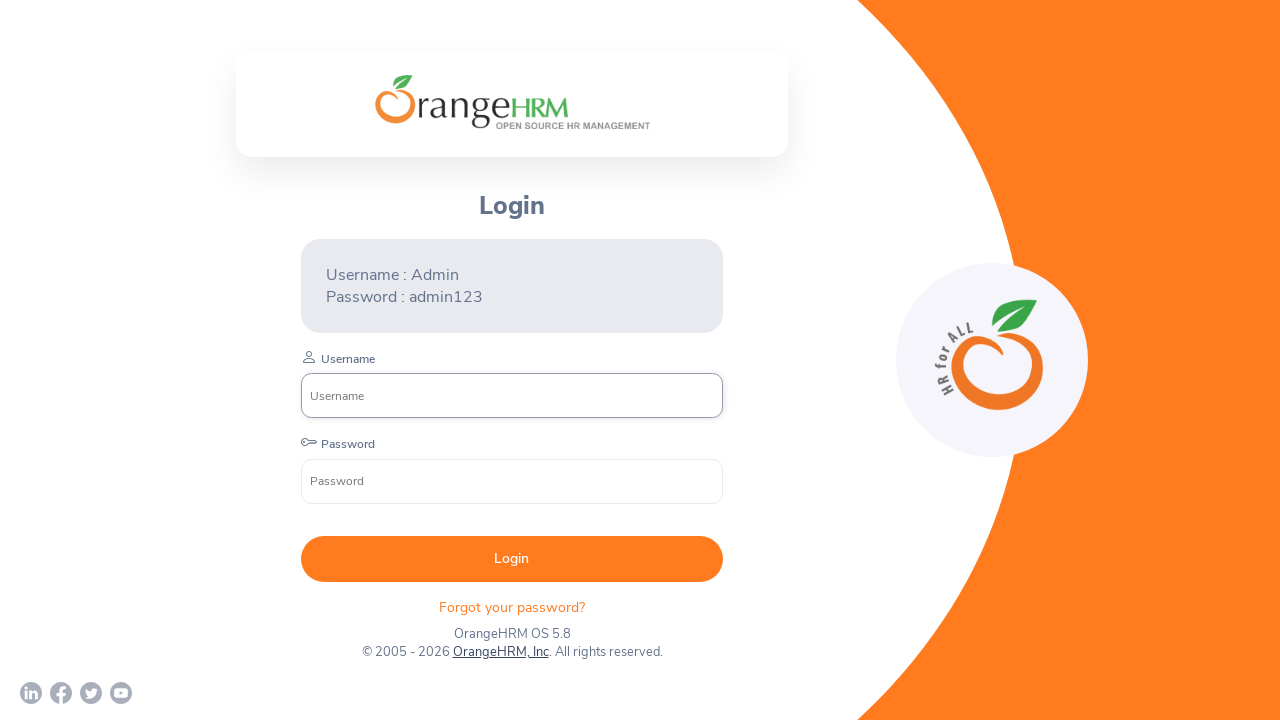